Navigates to Gmail homepage and verifies the page title contains "Gmail"

Starting URL: http://www.gmail.com

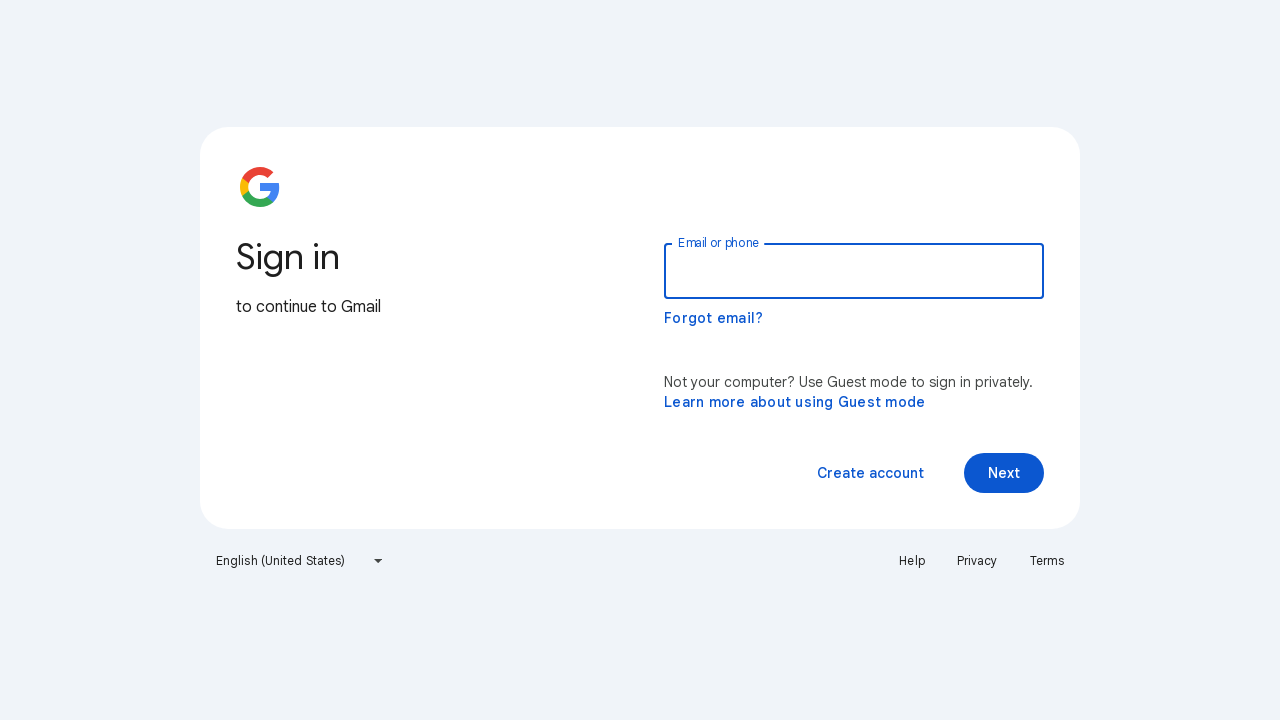

Navigated to Gmail homepage
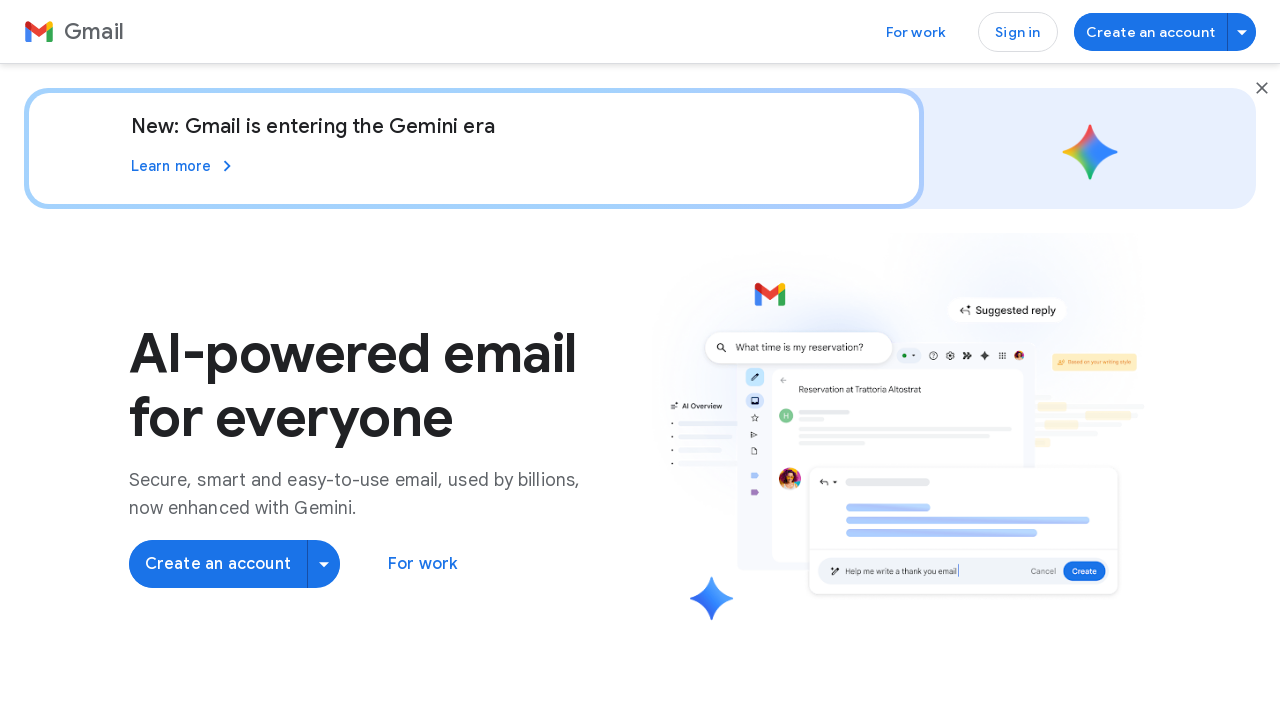

Gmail page loaded (domcontentloaded)
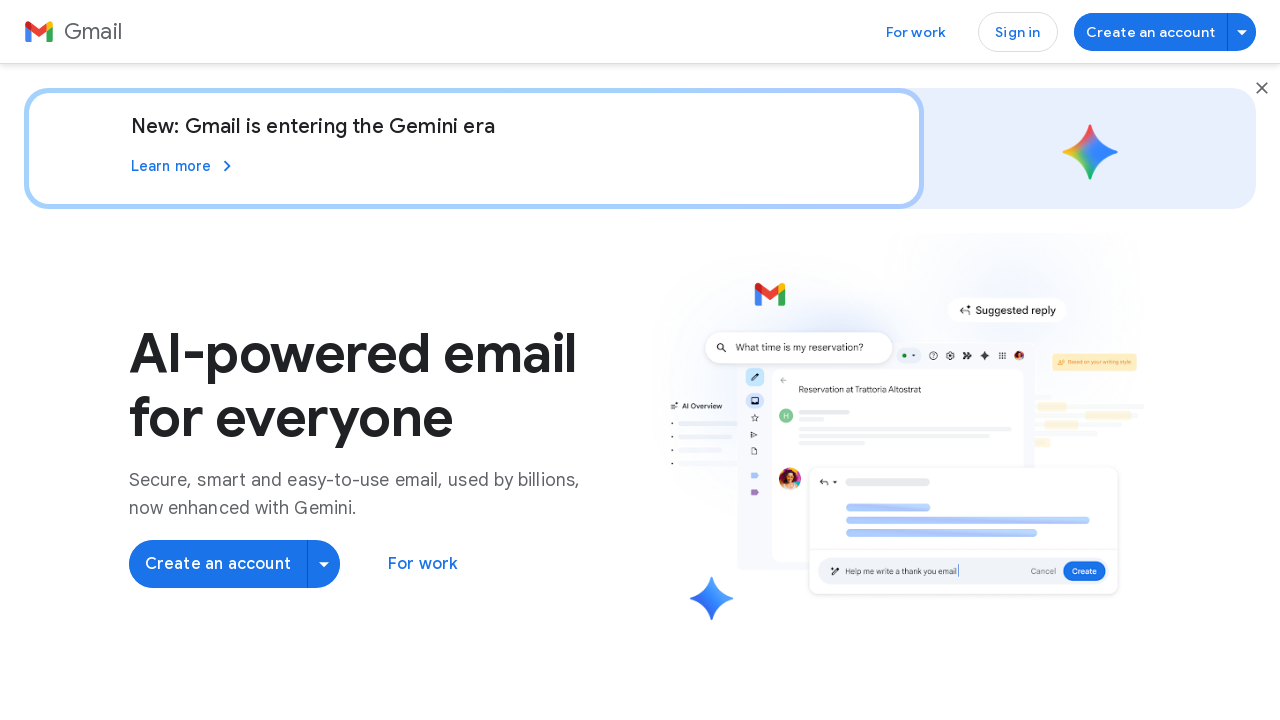

Verified page title contains 'Gmail'
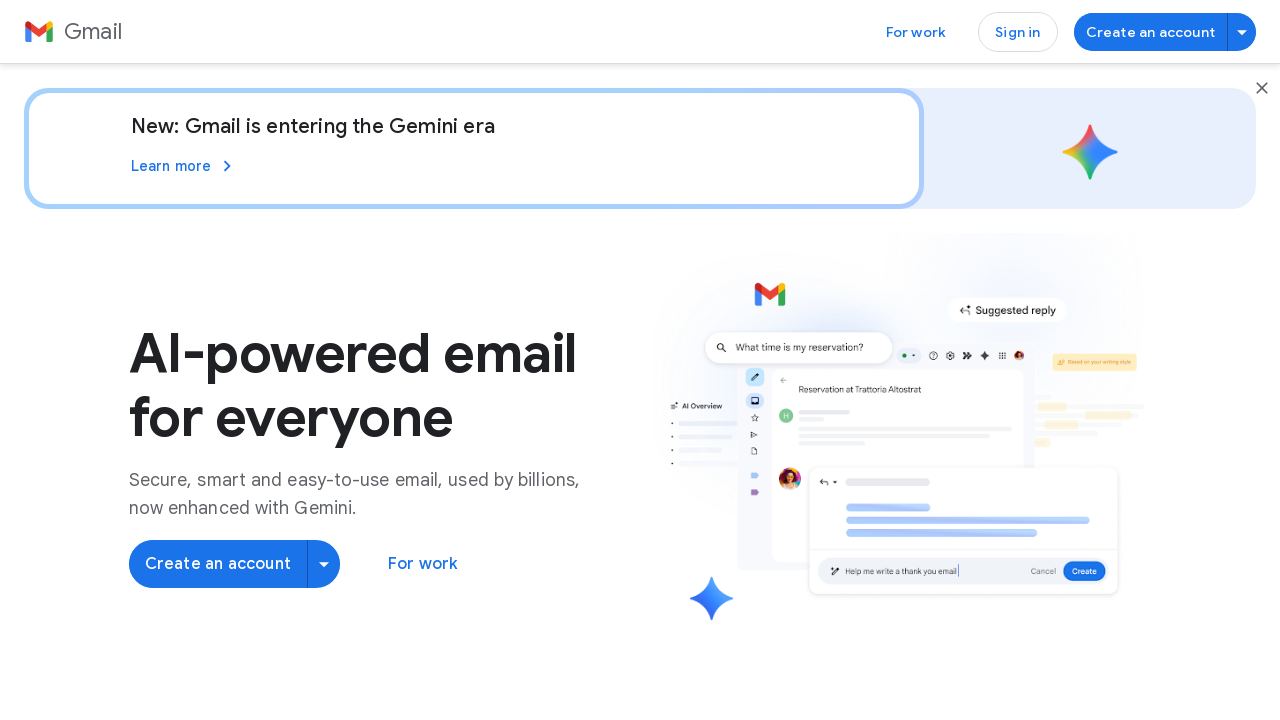

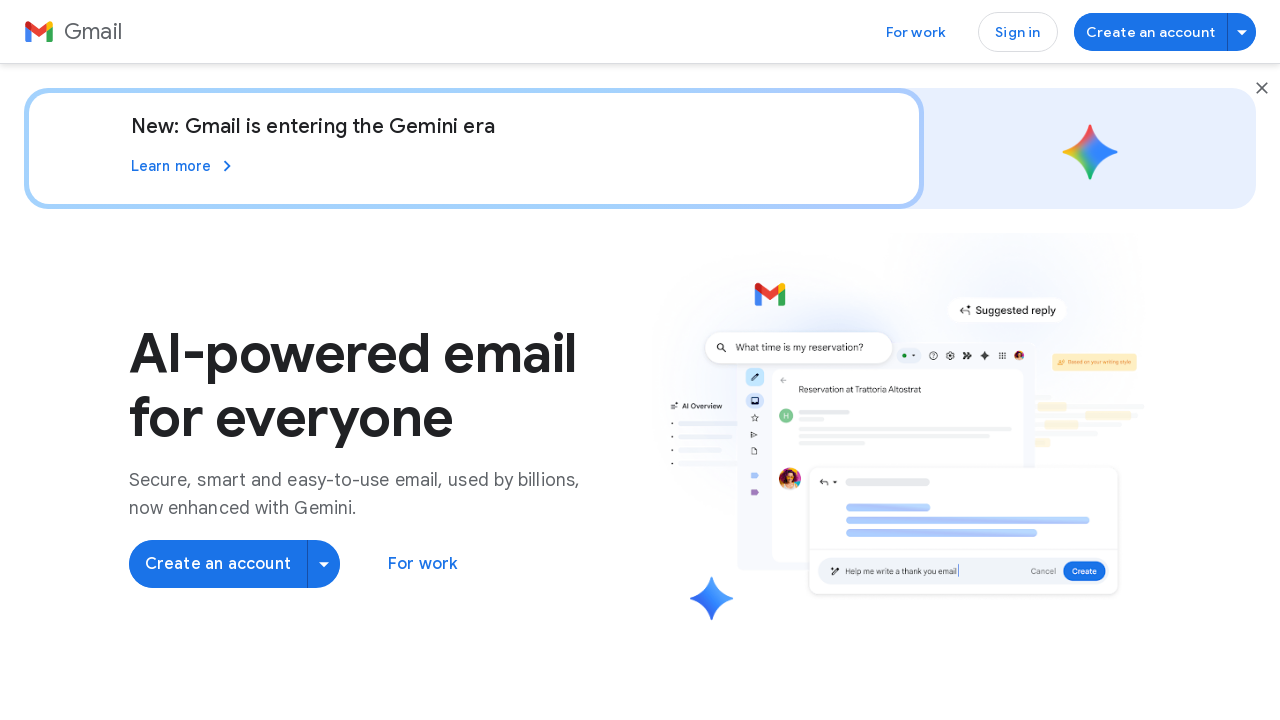